Tests clicking a link with dynamically calculated text (based on pi^e * 10000), then fills out a registration form with first name, last name, city, and country fields and submits it.

Starting URL: http://suninjuly.github.io/find_link_text

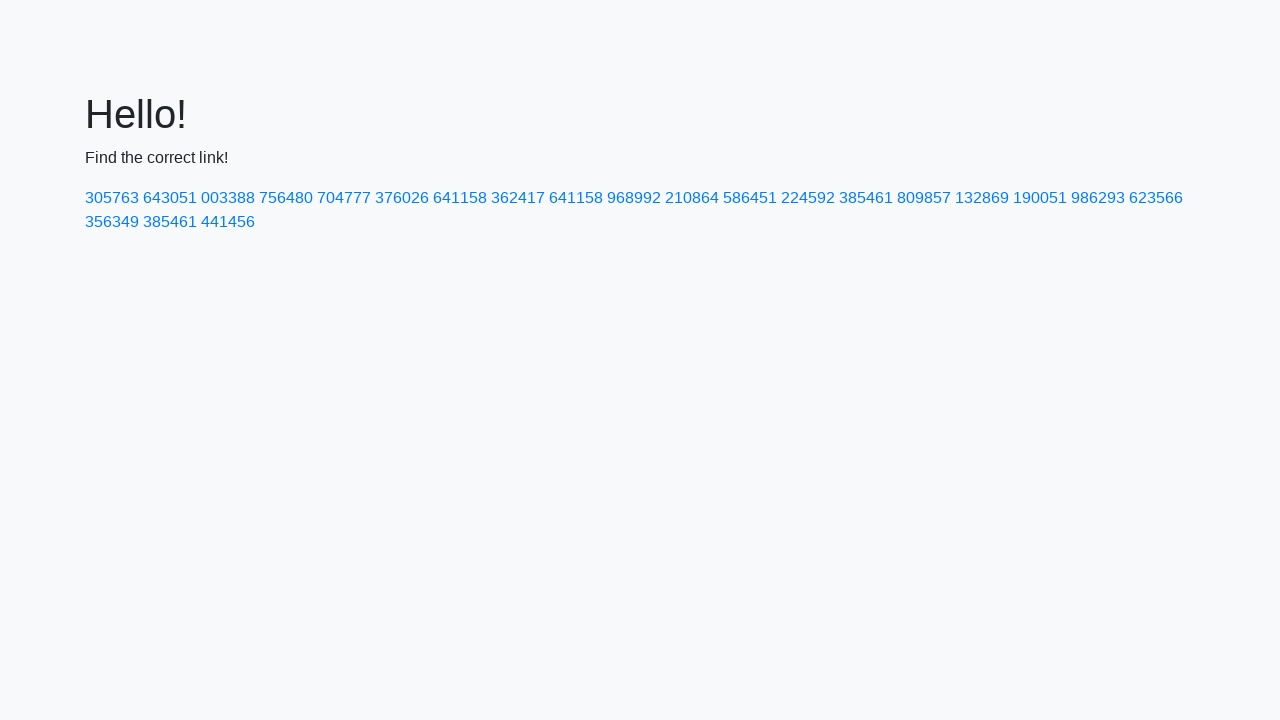

Clicked link with dynamically calculated text '224592' at (808, 198) on a:text('224592')
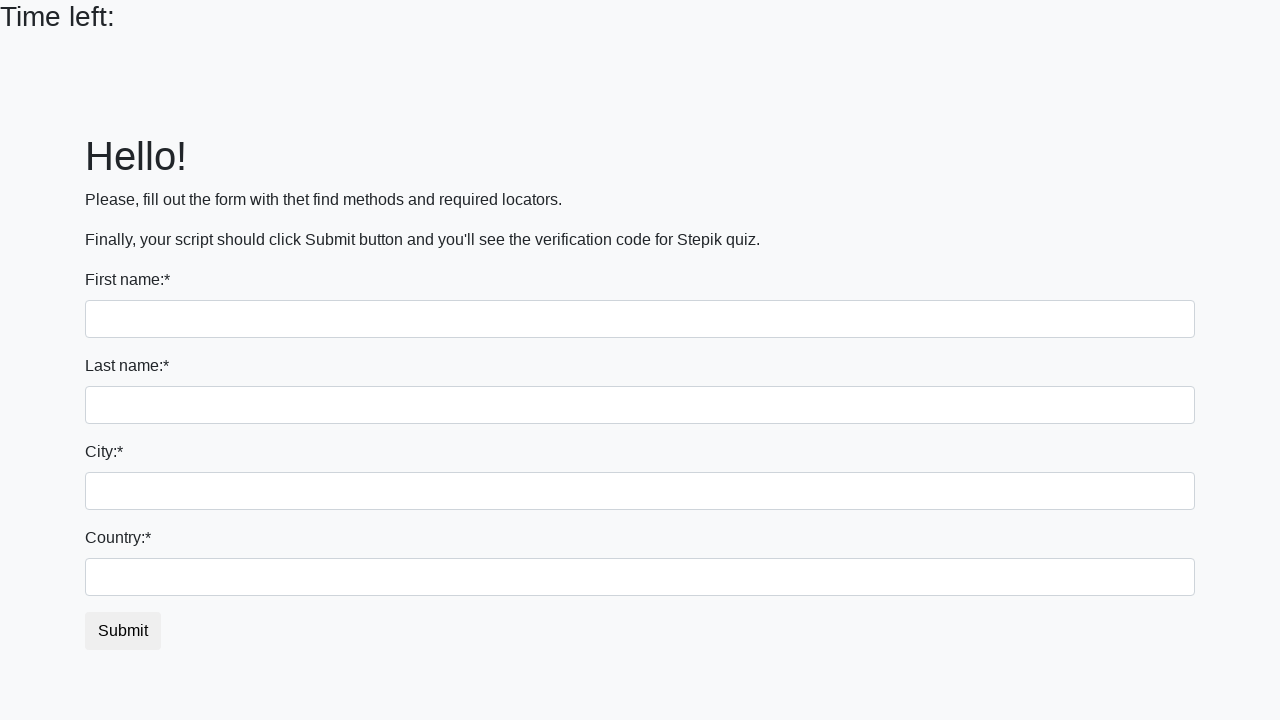

Filled in first name field with 'Ivan' on input.form-control
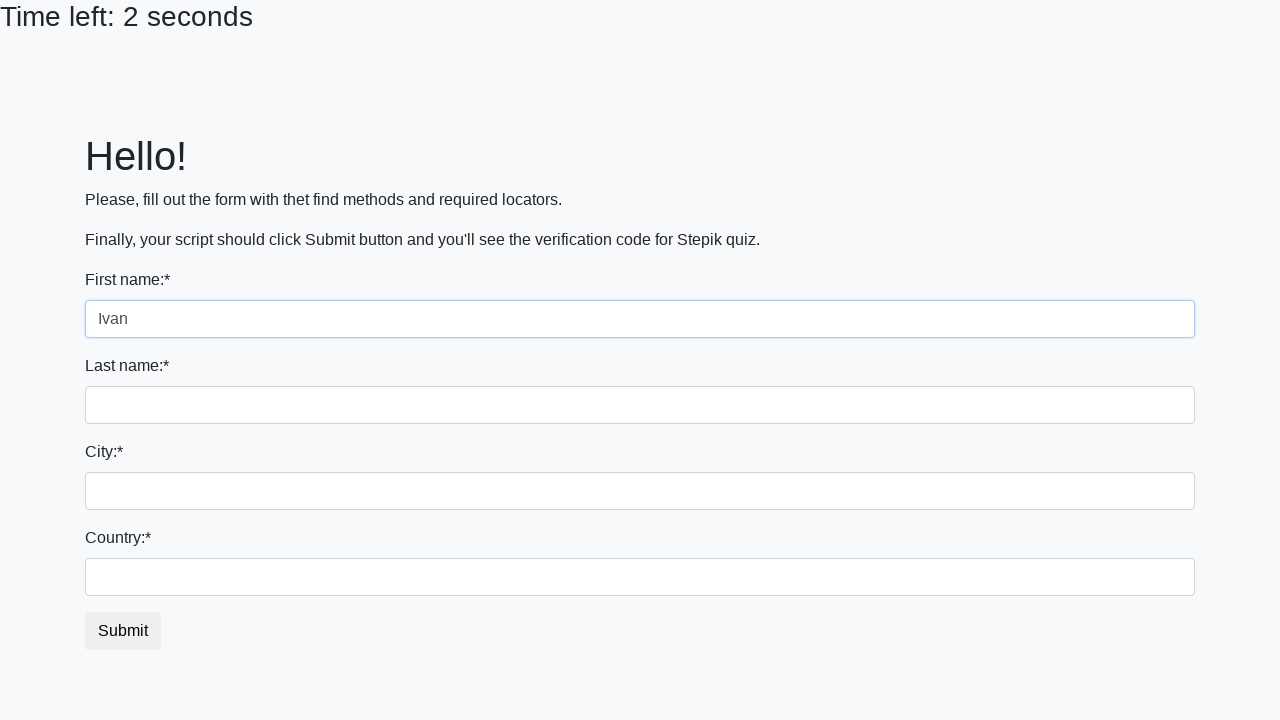

Filled in last name field with 'Petrov' on input[name='last_name']
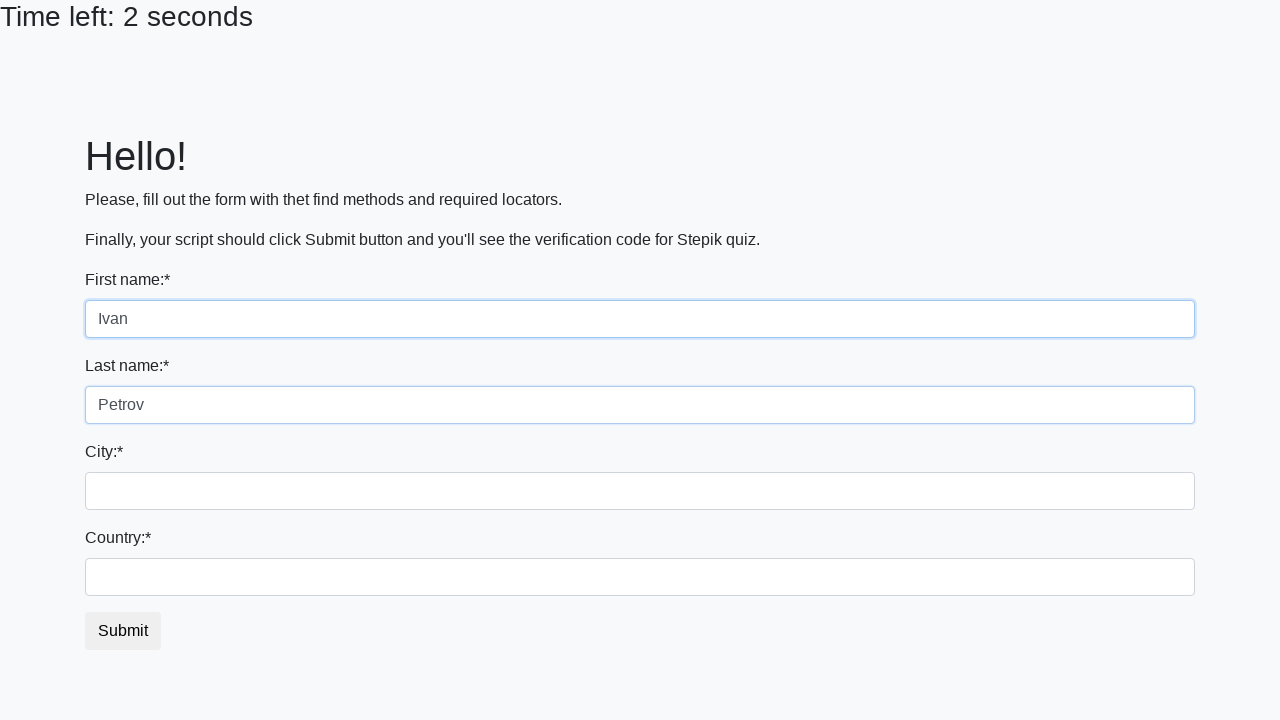

Filled in city field with 'Smolensk' on .form-control.city
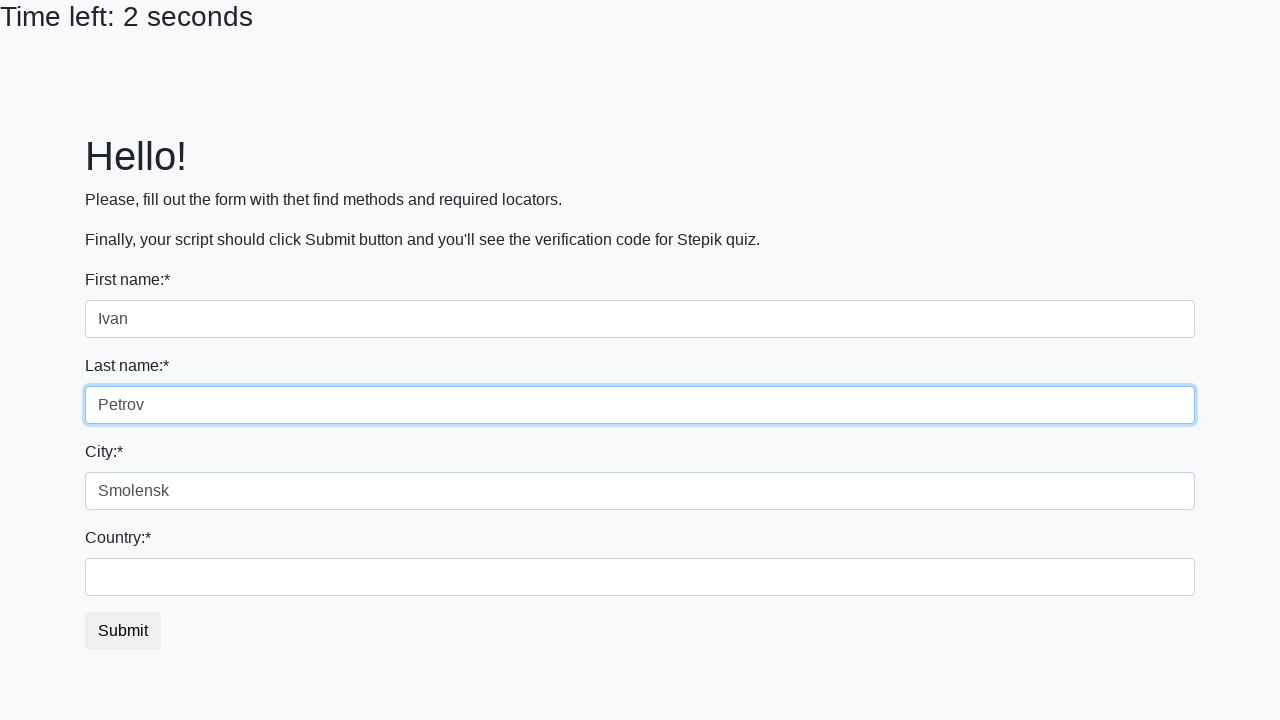

Filled in country field with 'Russia' on #country
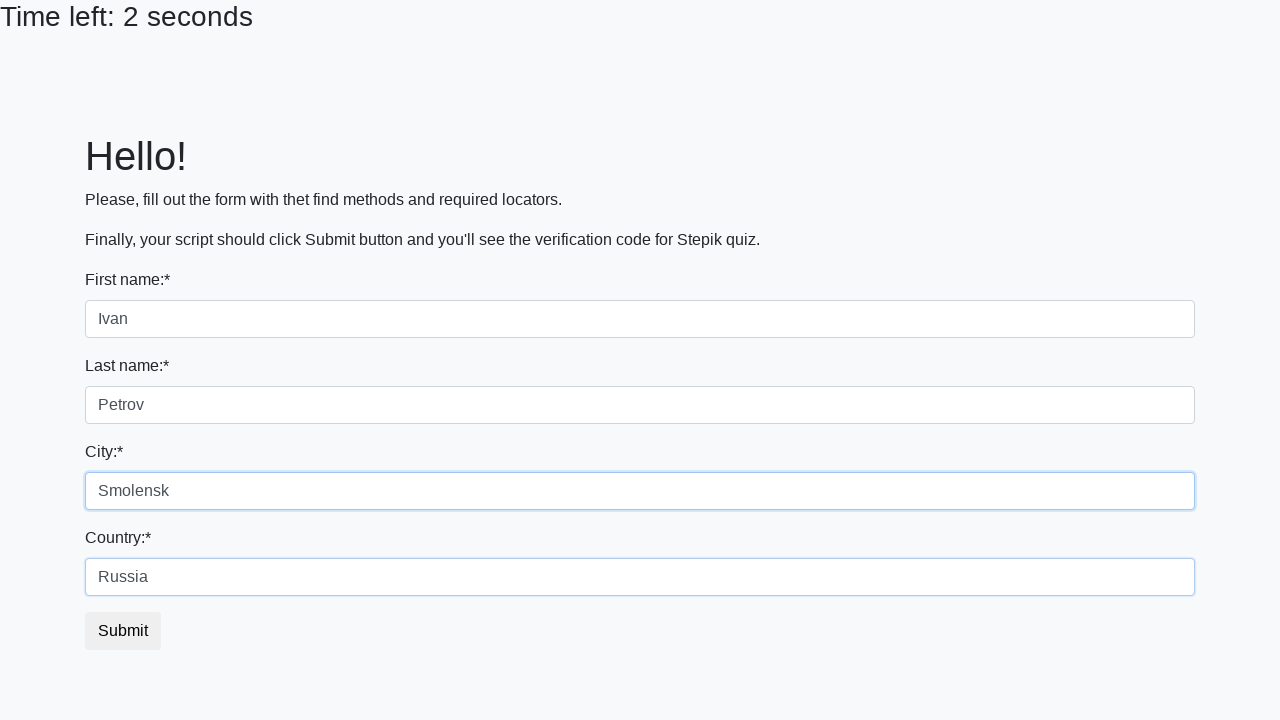

Clicked submit button to complete registration at (123, 631) on button.btn
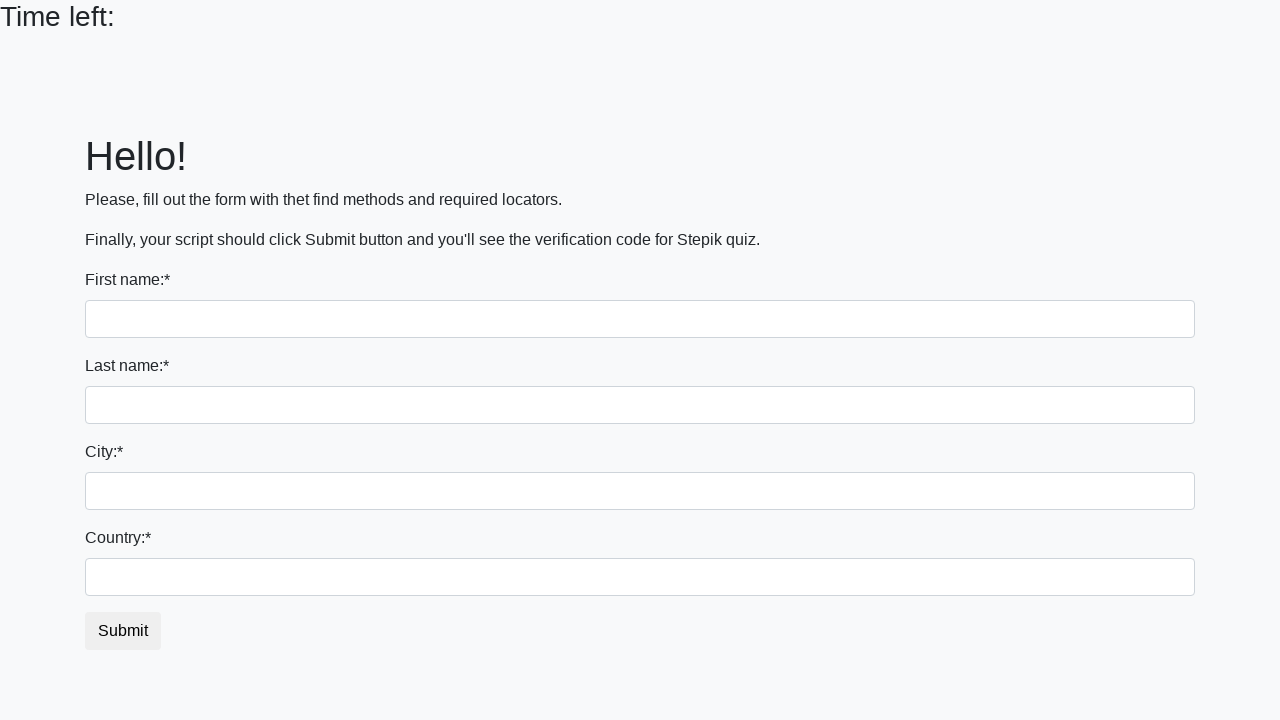

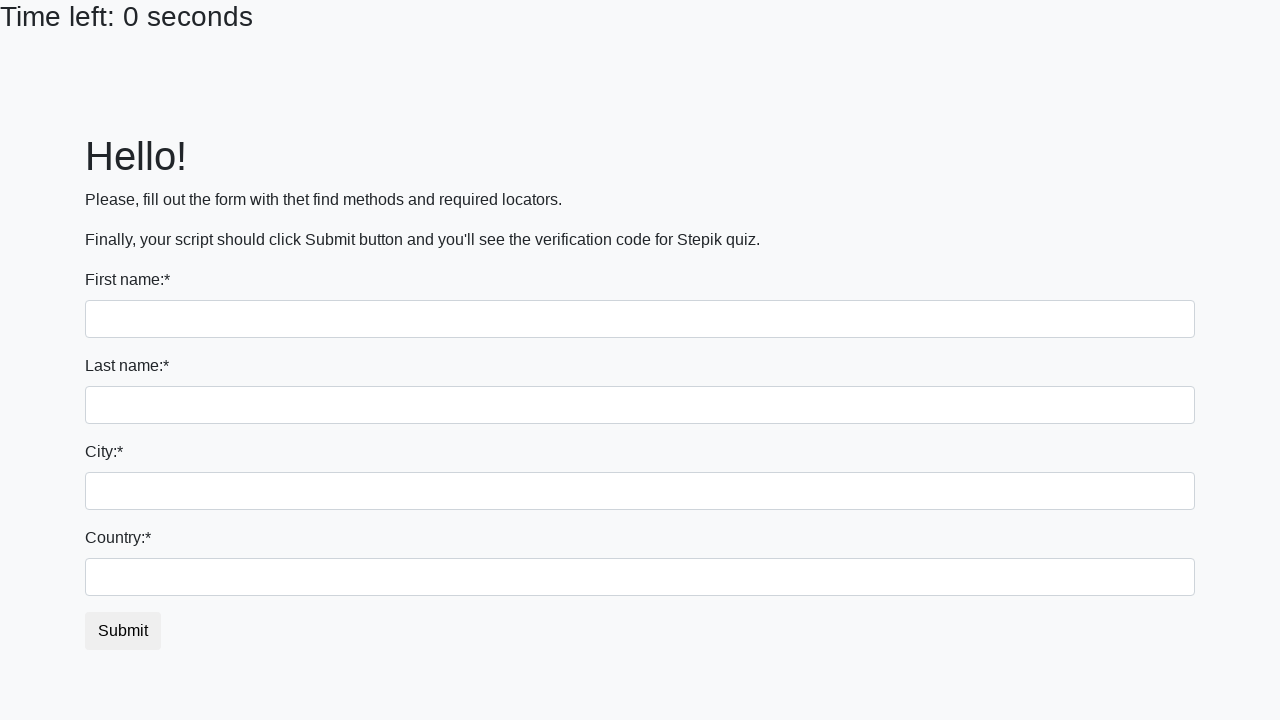